Tests dynamic controls by toggling a checkbox's visibility - clicks a button to remove the checkbox, waits for it to disappear, toggles it back, waits for it to appear, and then selects it.

Starting URL: https://training-support.net/webelements/dynamic-controls

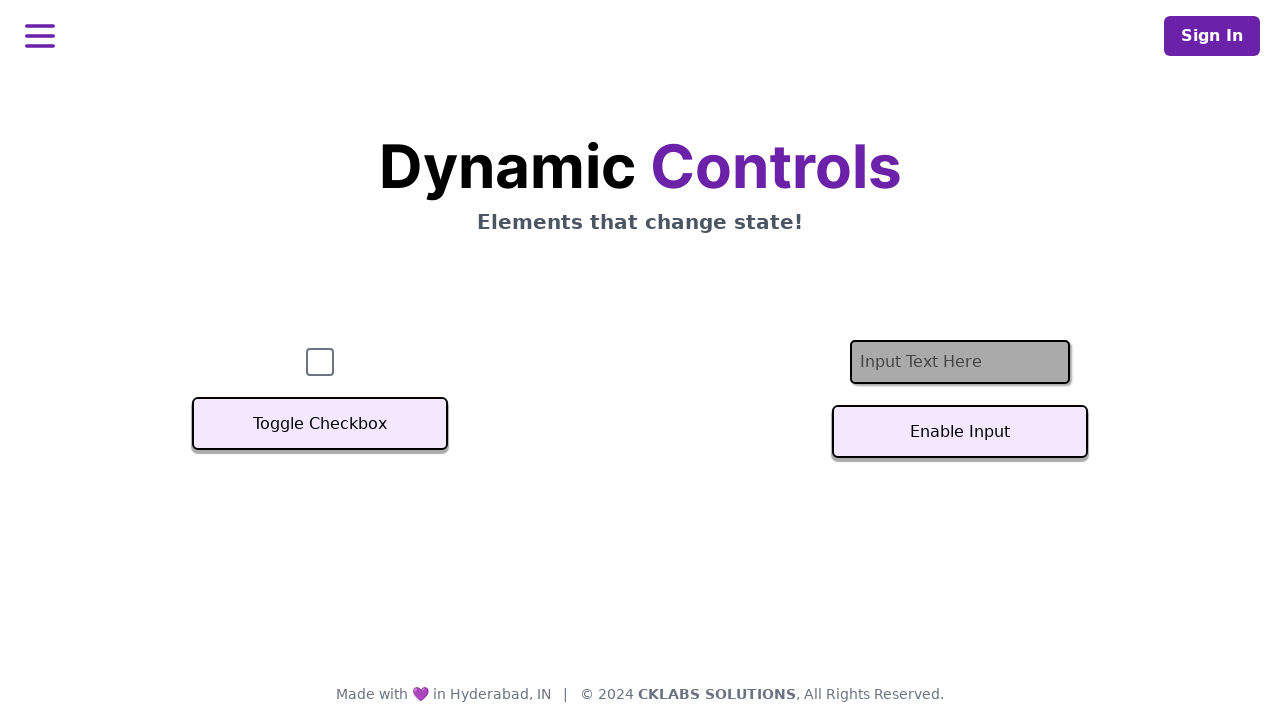

Navigated to dynamic controls page
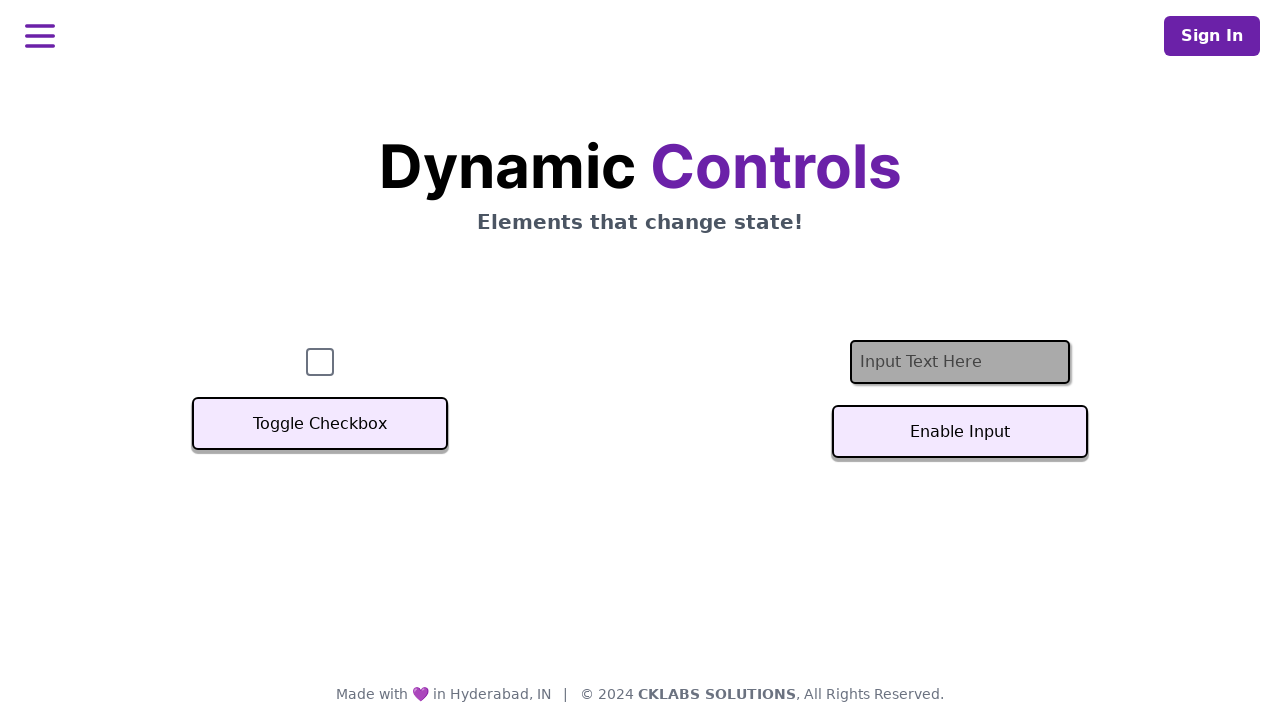

Verified checkbox is initially visible
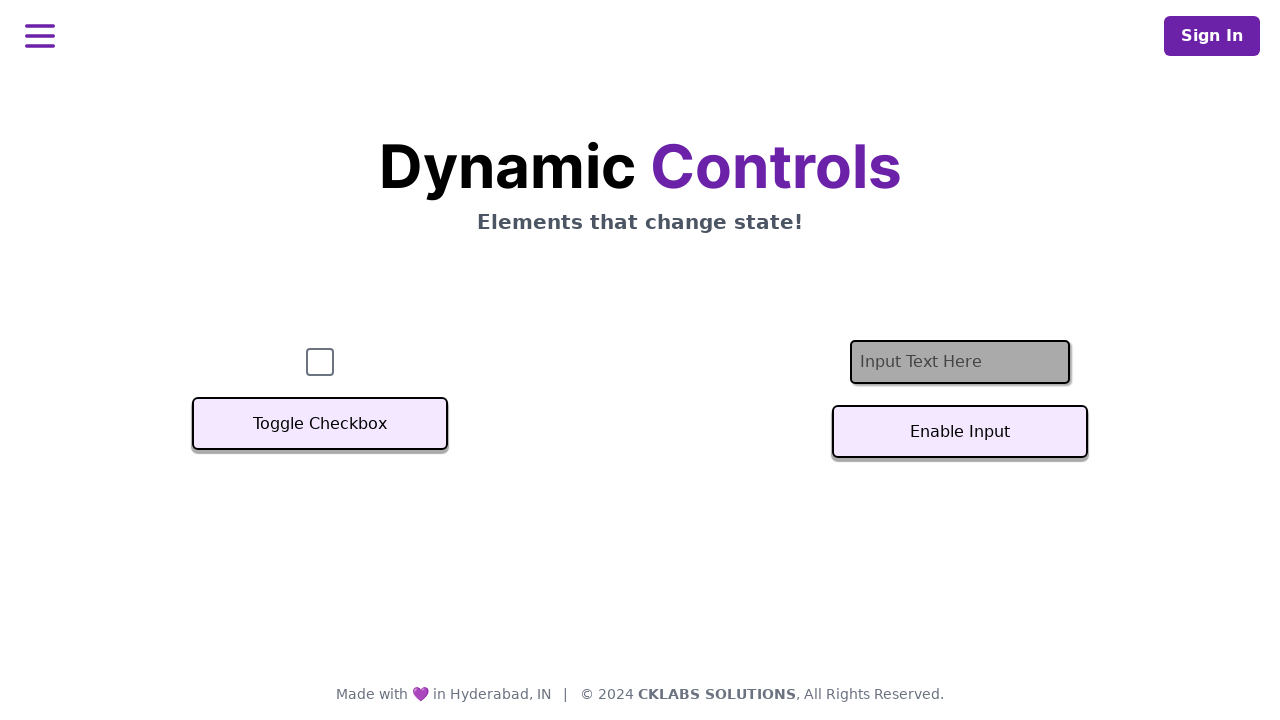

Clicked Toggle Checkbox button to remove checkbox at (320, 424) on button:text('Toggle Checkbox')
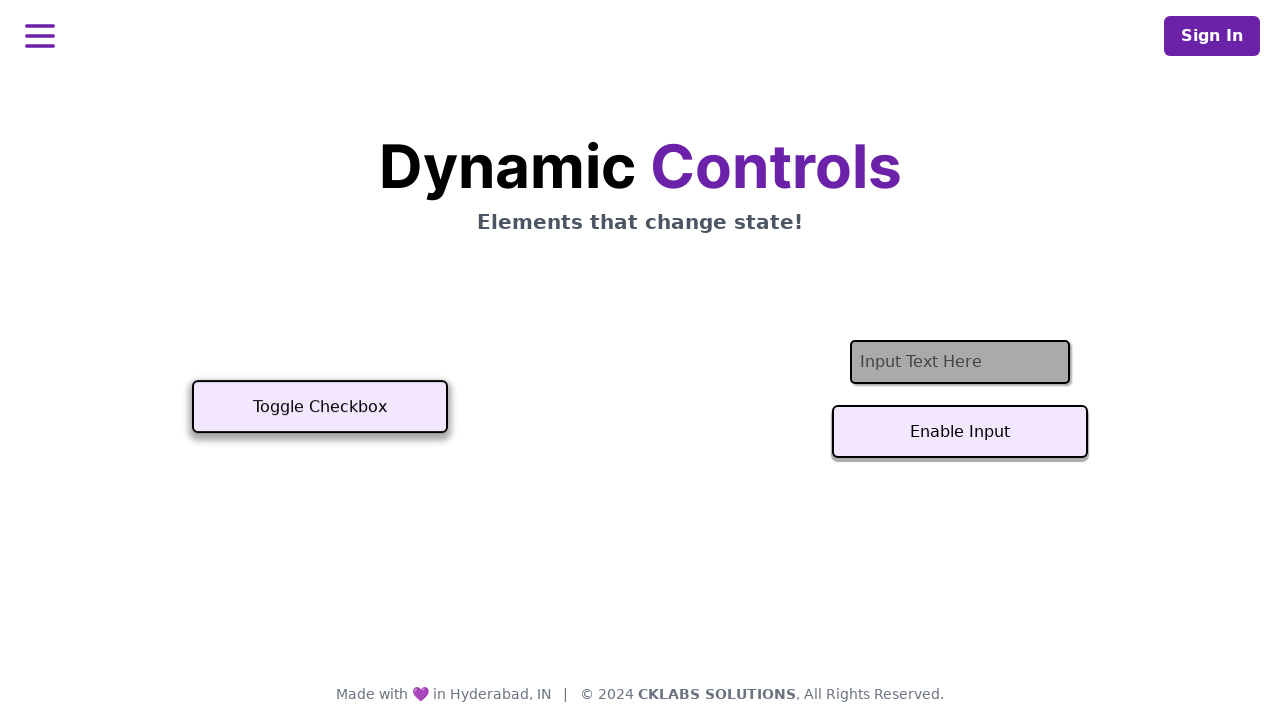

Checkbox has disappeared
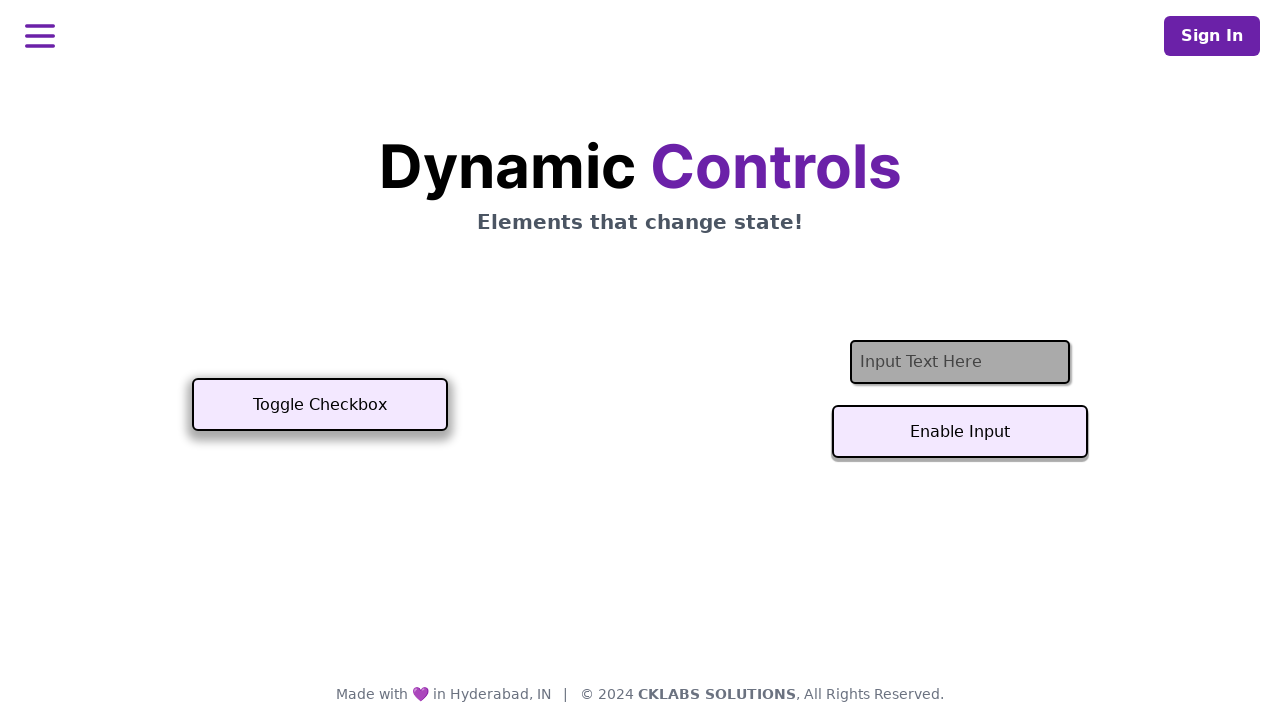

Clicked Toggle Checkbox button to restore checkbox at (320, 405) on button:text('Toggle Checkbox')
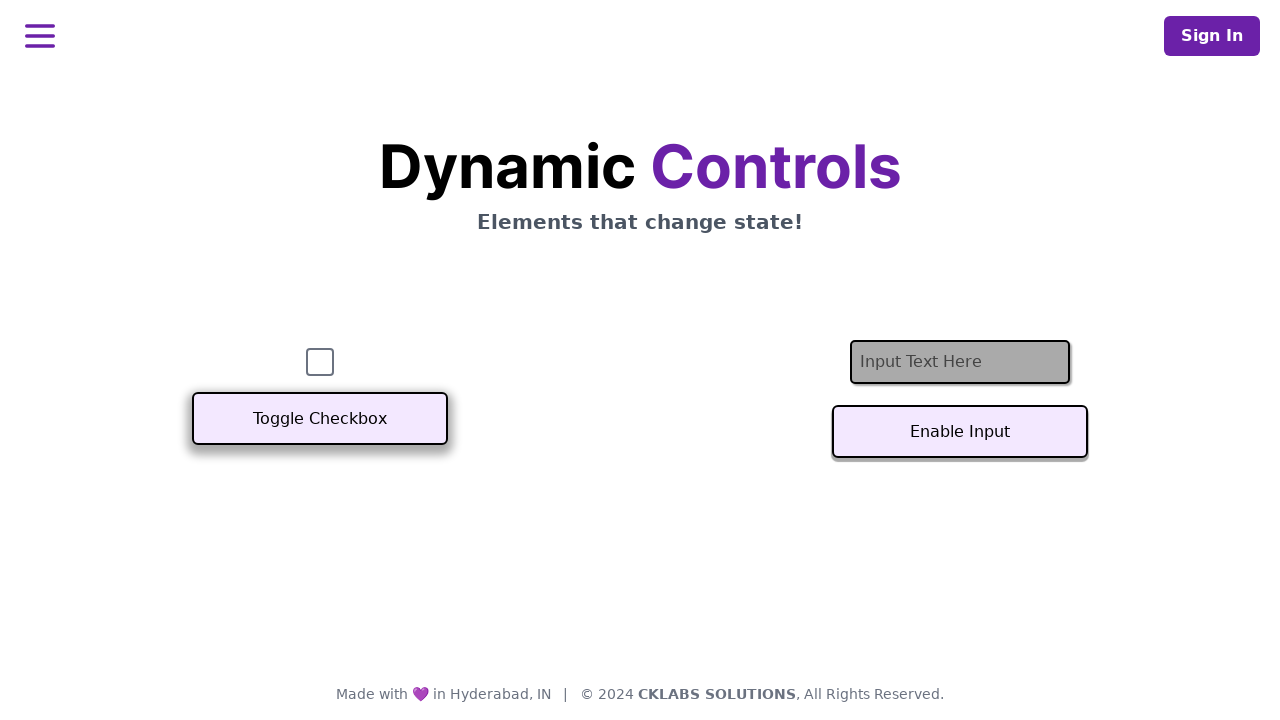

Checkbox has reappeared
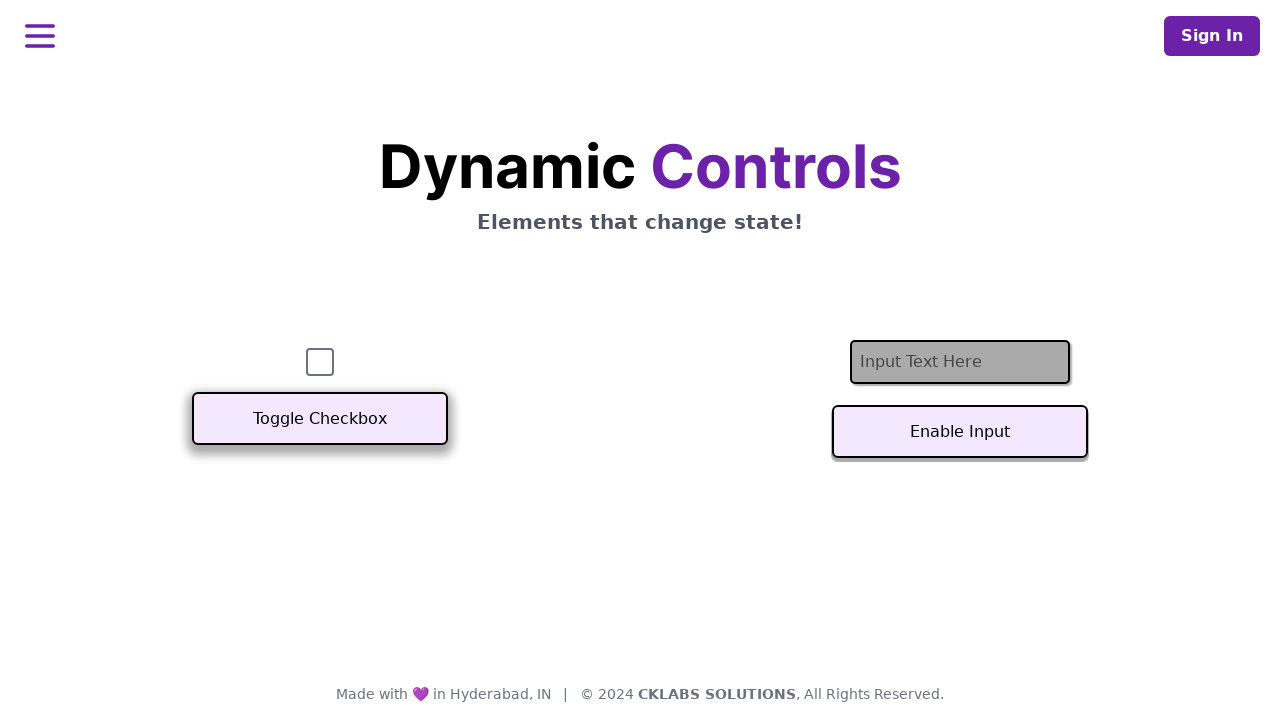

Selected the checkbox at (320, 362) on input#checkbox
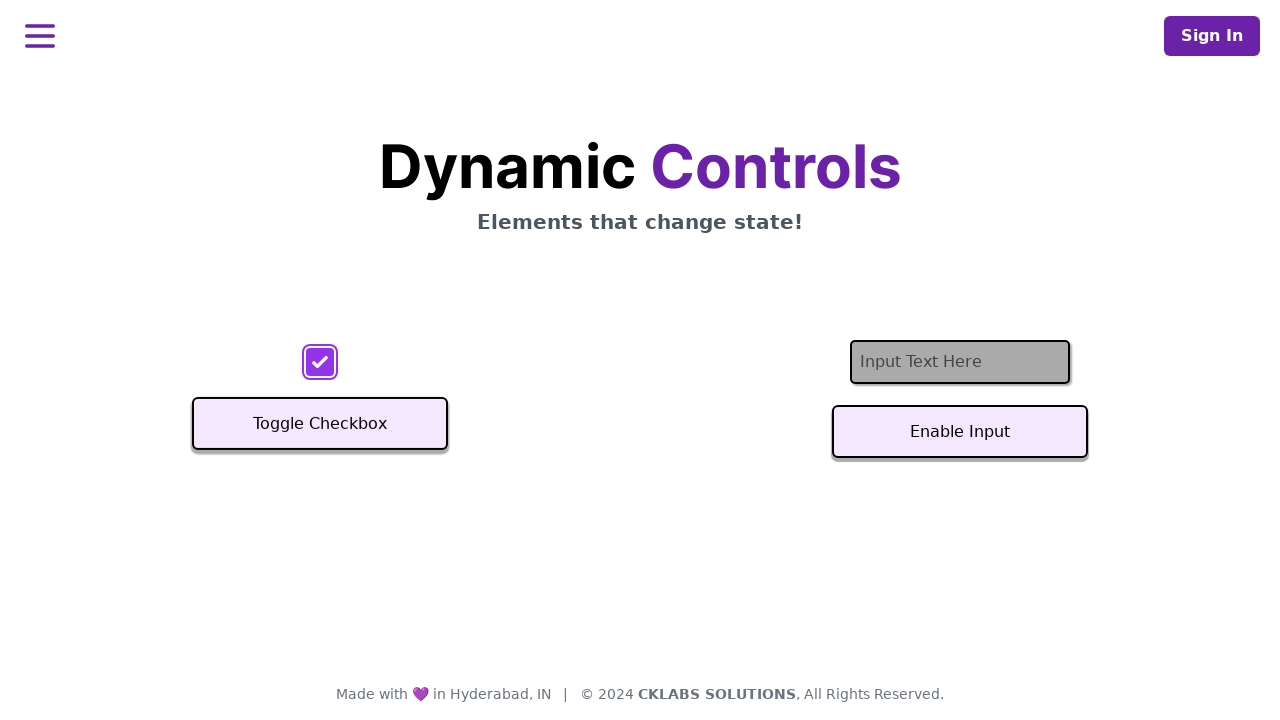

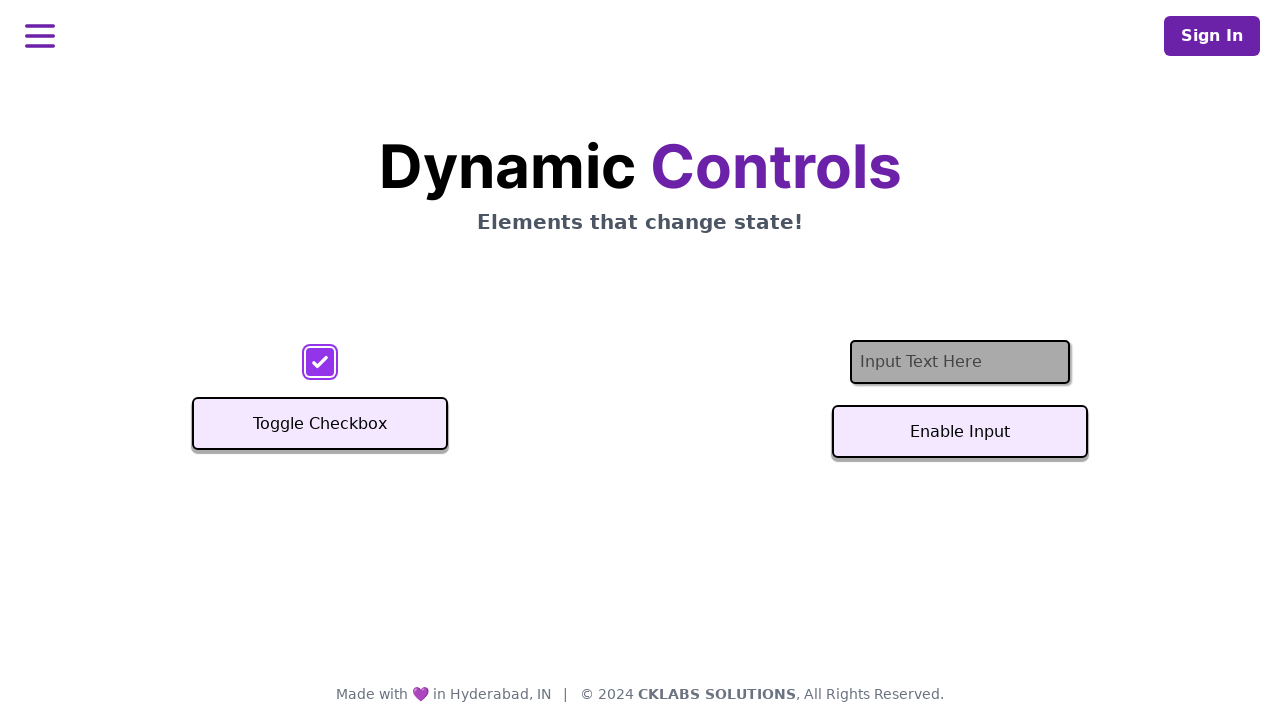